Tests finding a link by partial text (a calculated number), clicking it to navigate to a form, then filling out personal information fields (first name, last name, city, country) and submitting the form.

Starting URL: http://suninjuly.github.io/find_link_text

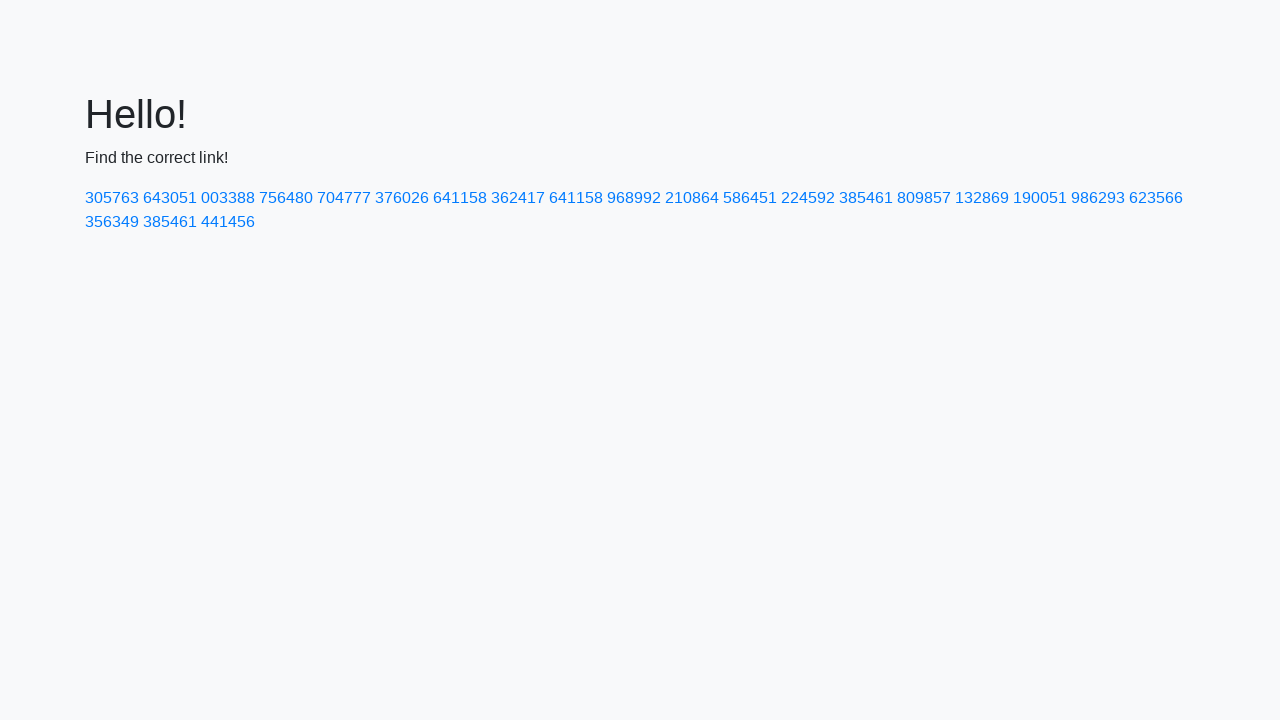

Clicked link with calculated number text '224592' at (808, 198) on a:has-text('224592')
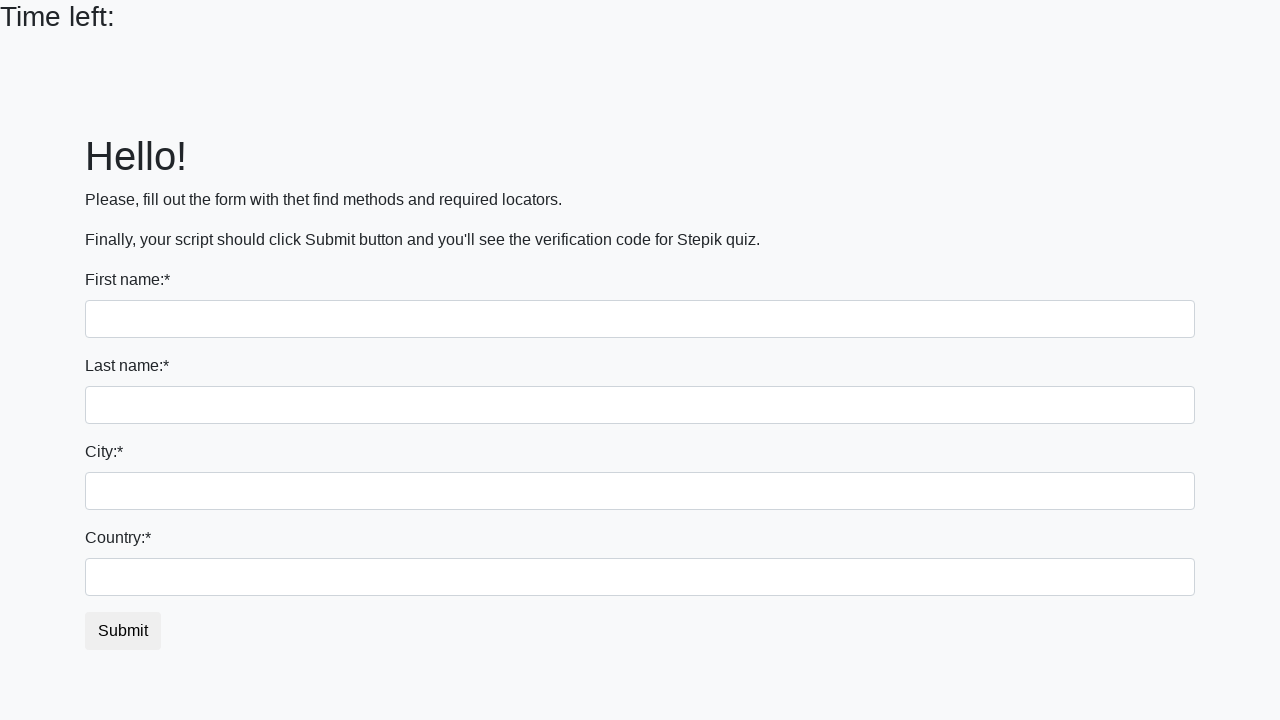

Filled first name field with 'Ivan' on input
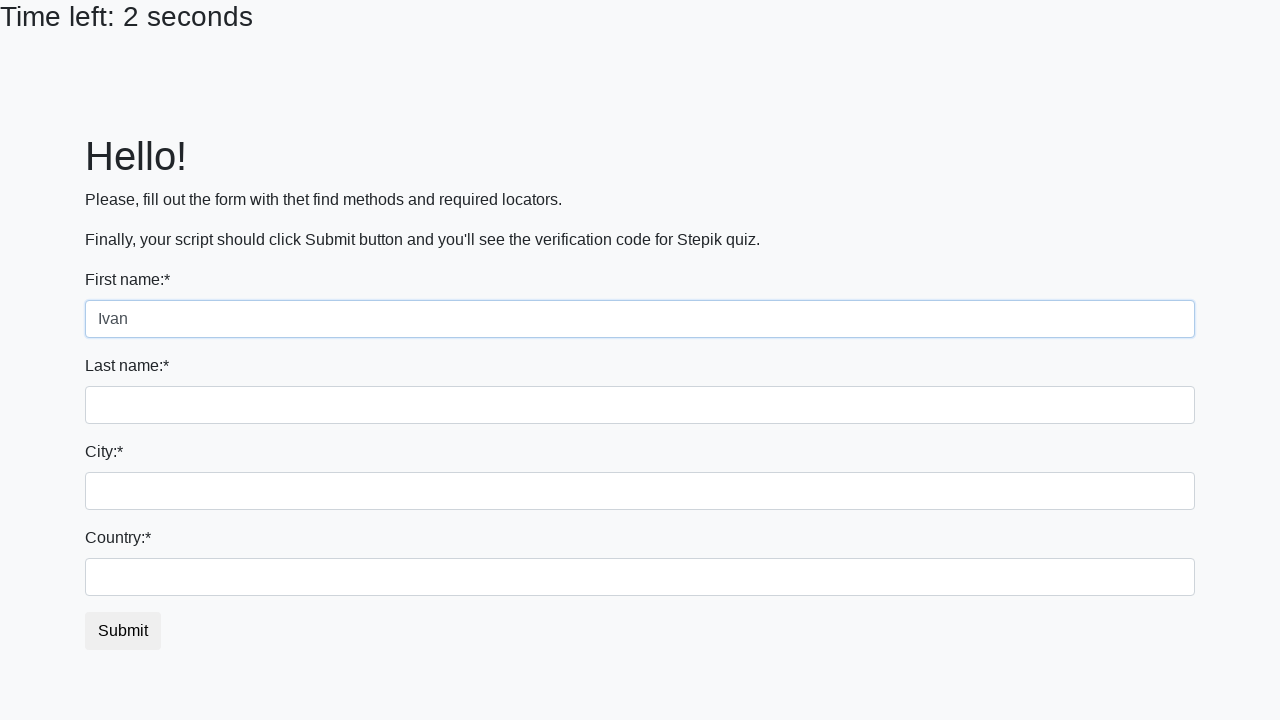

Filled last name field with 'Petrov' on input[name='last_name']
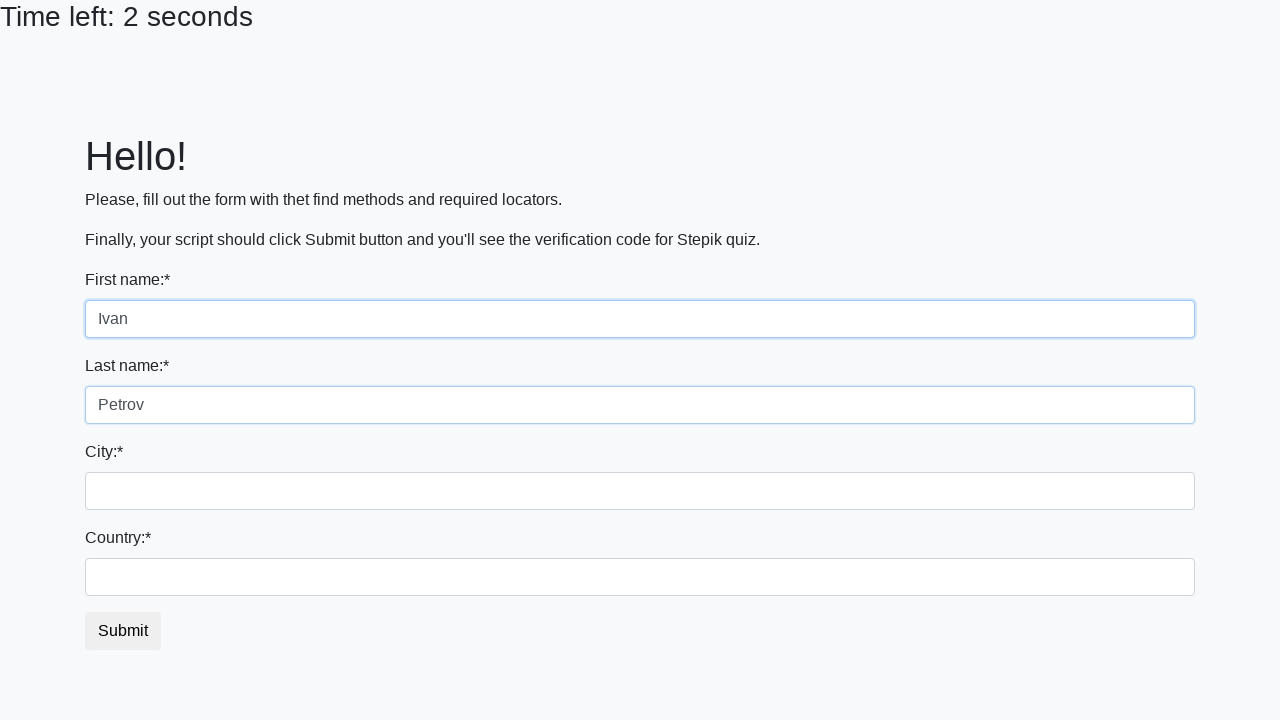

Filled city field with 'Smolensk' on .form-control.city
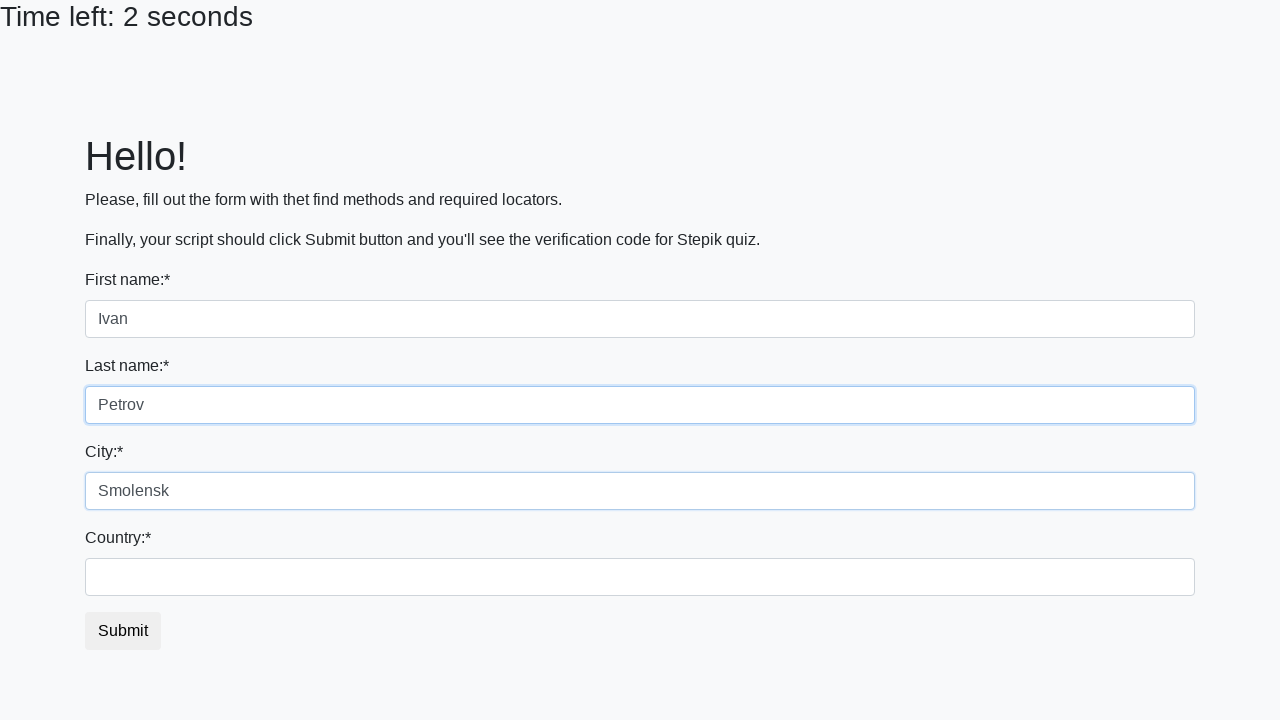

Filled country field with 'Russia' on #country
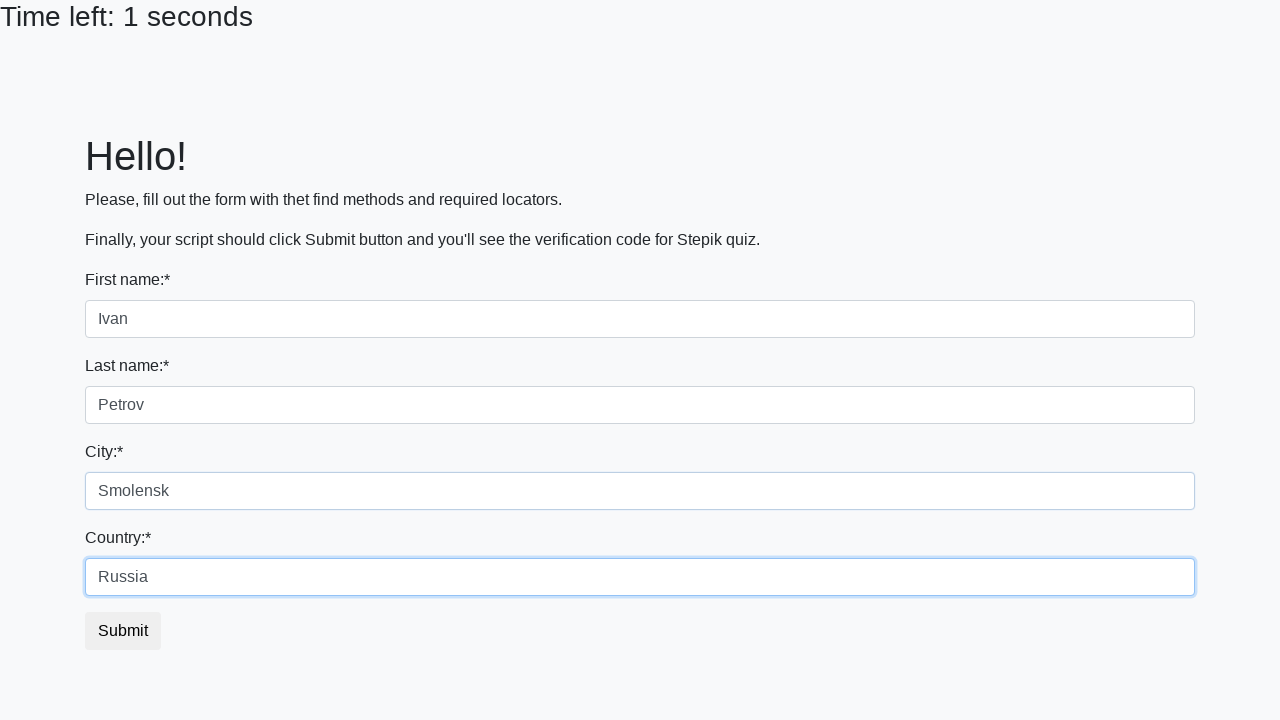

Clicked submit button to submit the form at (123, 631) on button.btn
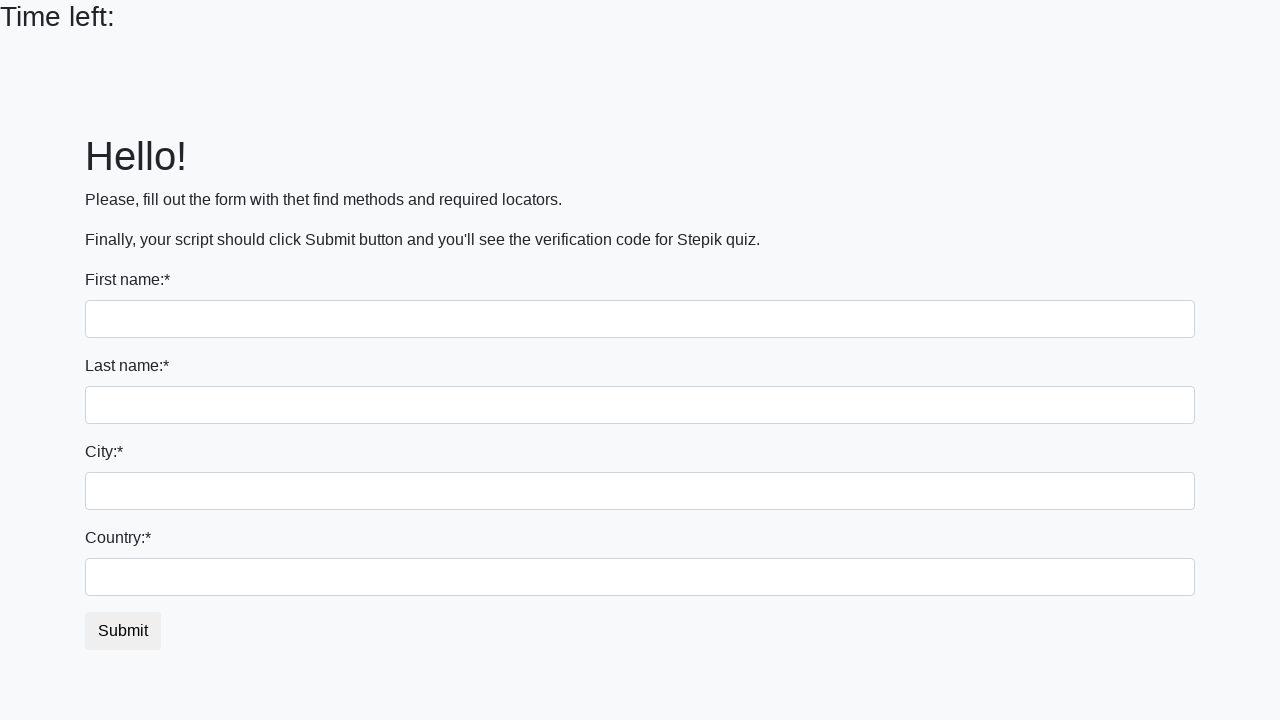

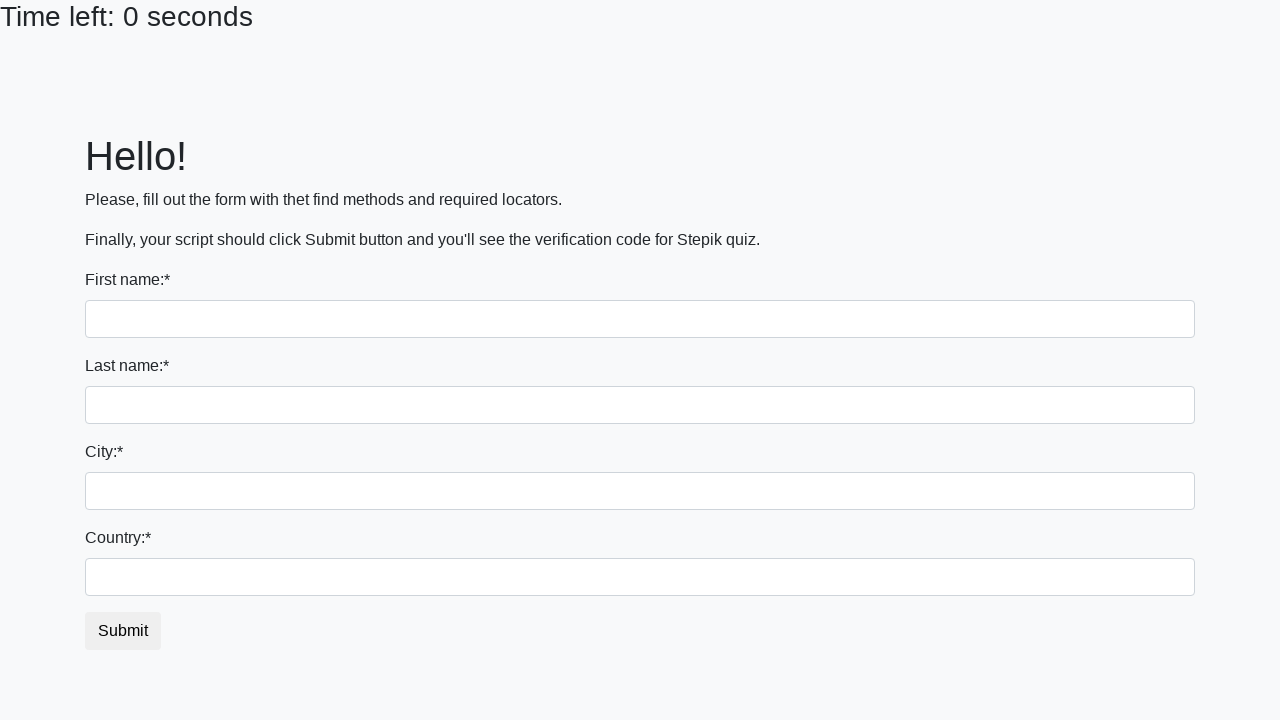